Tests adding a product to cart by opening product in new tab, adding to cart, accepting alert, and verifying product appears in cart

Starting URL: https://www.demoblaze.com/index.html

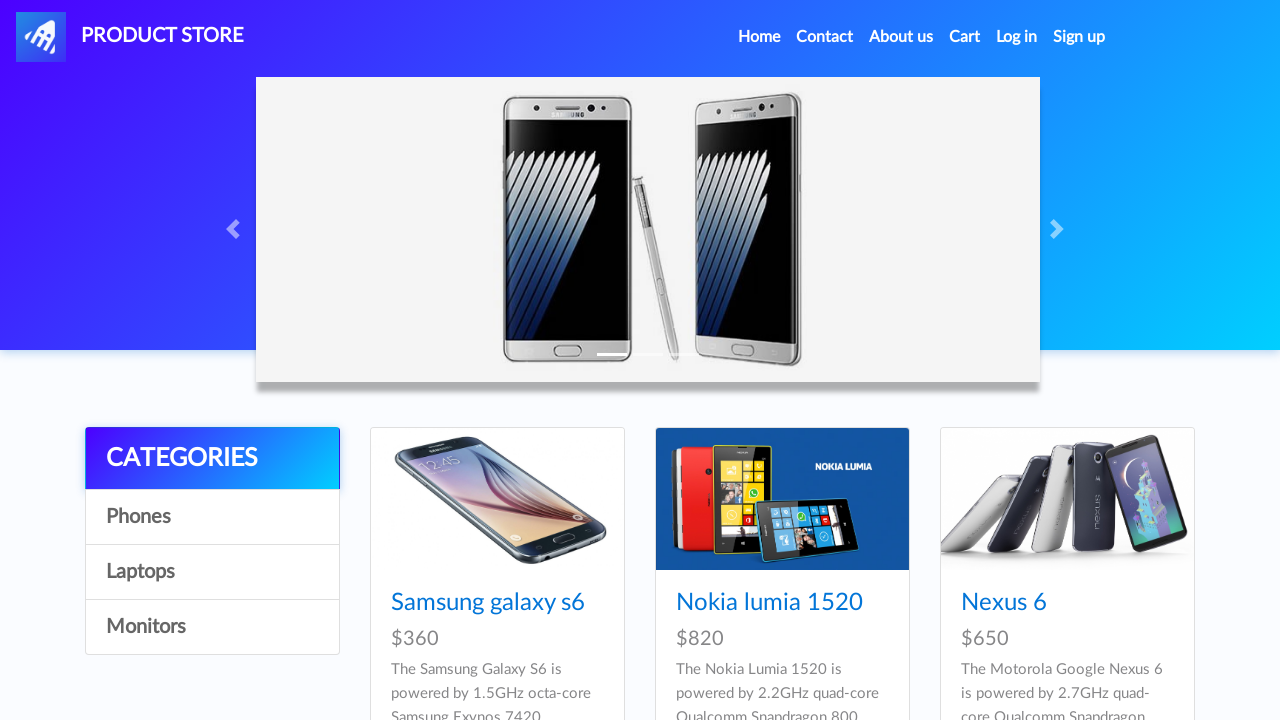

Located first product element
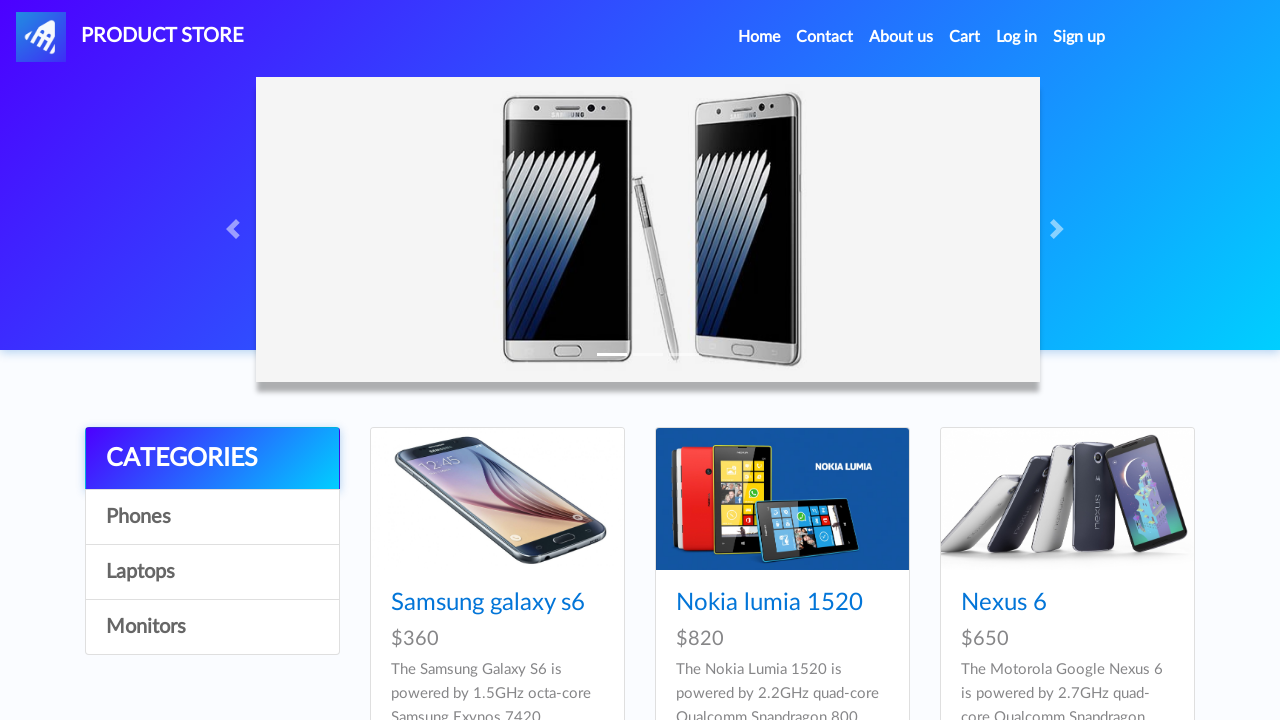

Retrieved product name: Samsung galaxy s6
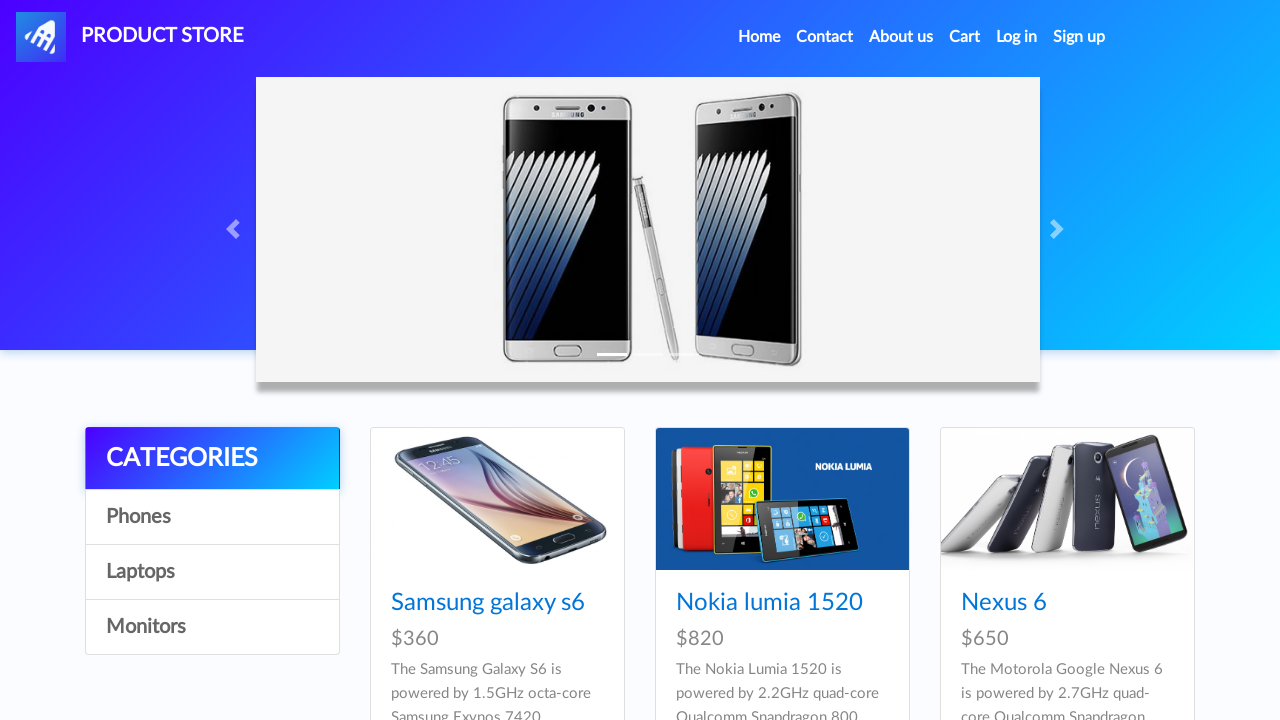

Clicked on first product to open it at (488, 603) on xpath=//div[@id="tbodyid"]/div[1]/div/div/h4/a
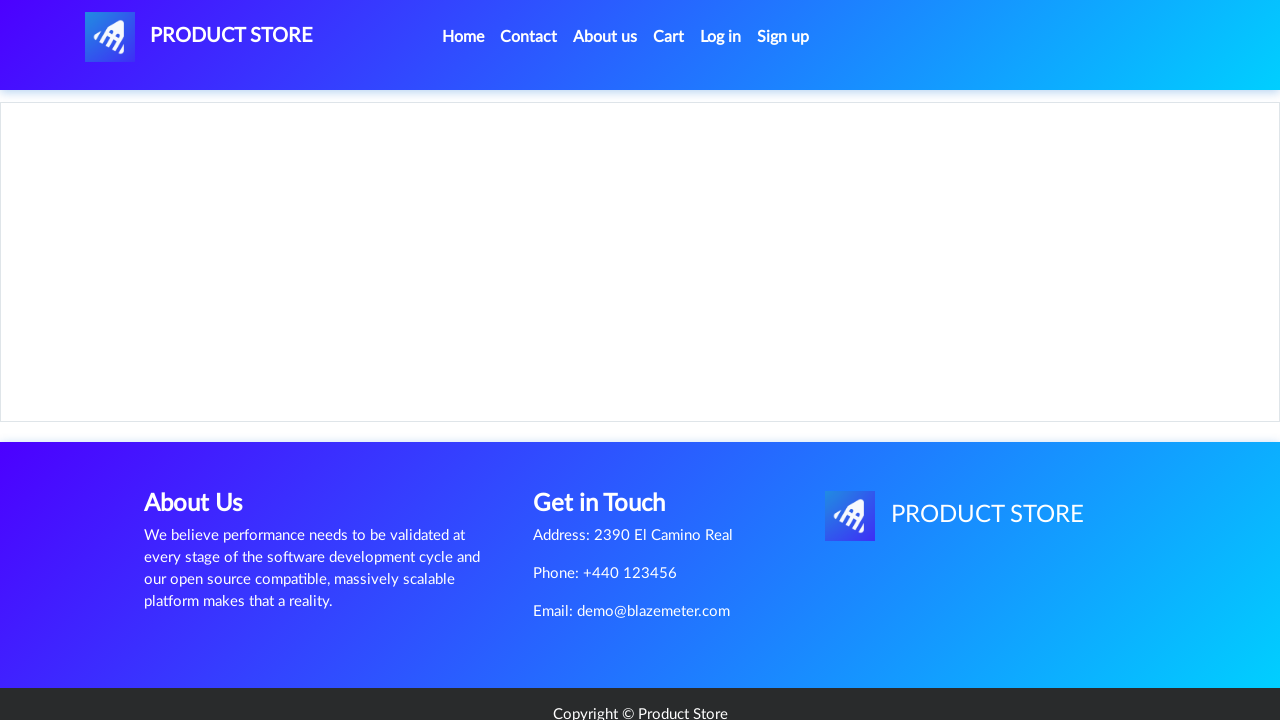

Clicked 'Add to cart' button at (610, 440) on xpath=//a[@class="btn btn-success btn-lg"]
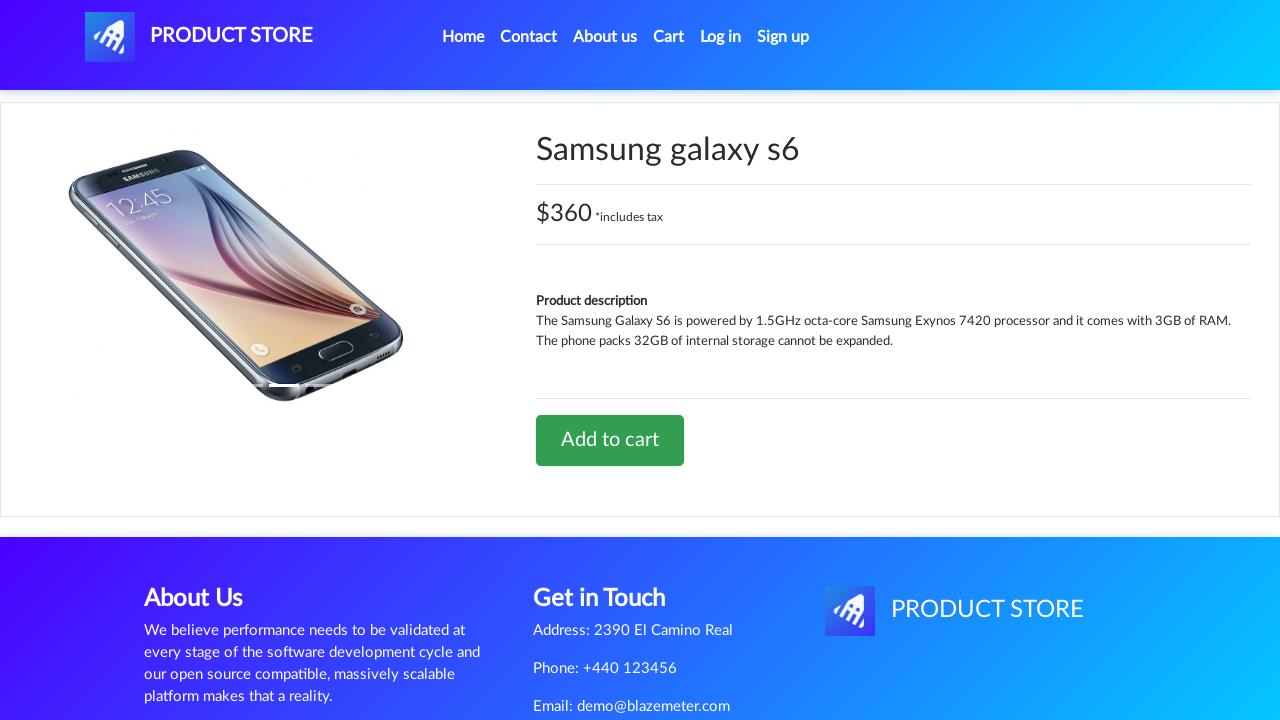

Set up alert dialog handler to accept confirmations
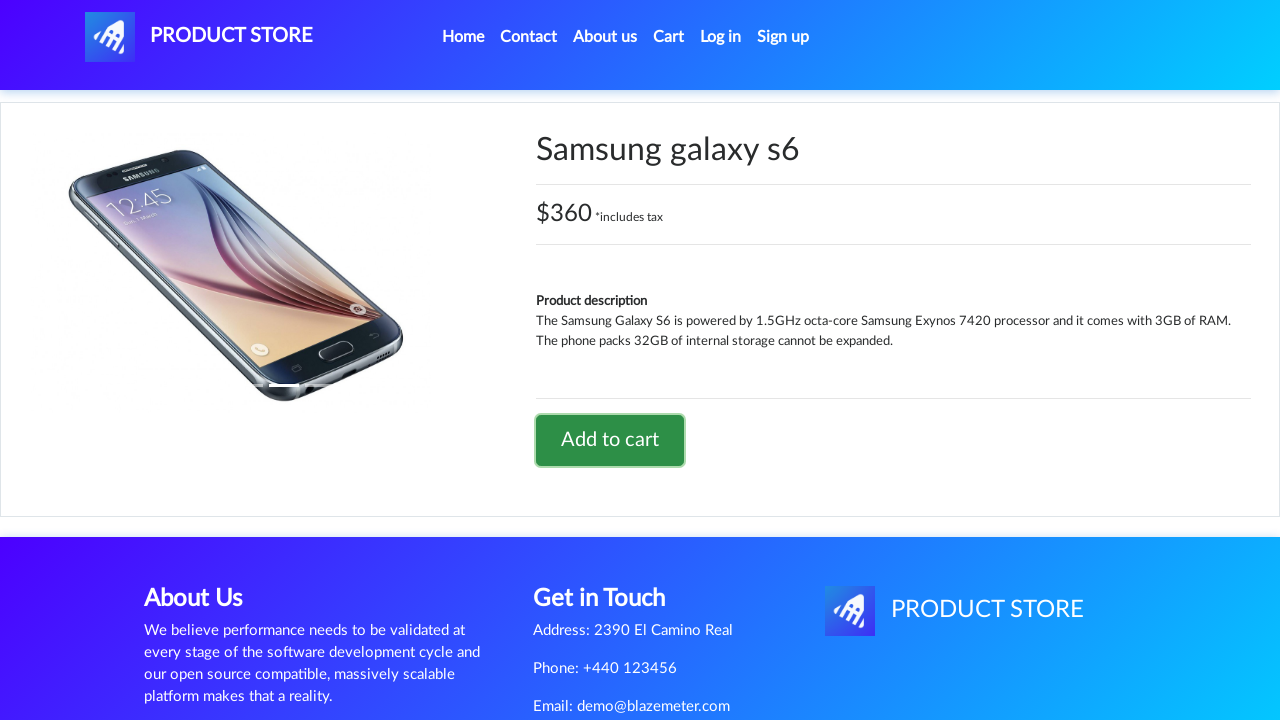

Navigated back to main page
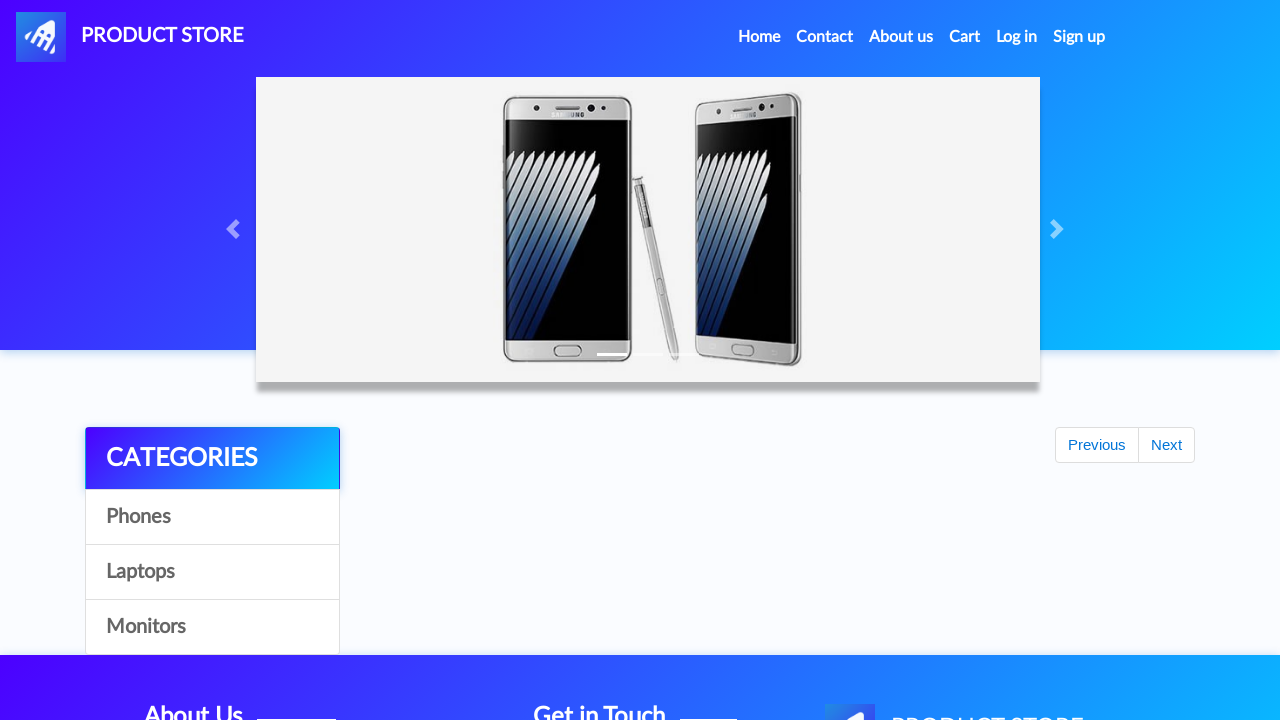

Clicked on cart link to view cart at (965, 37) on xpath=//a[@id="cartur"]
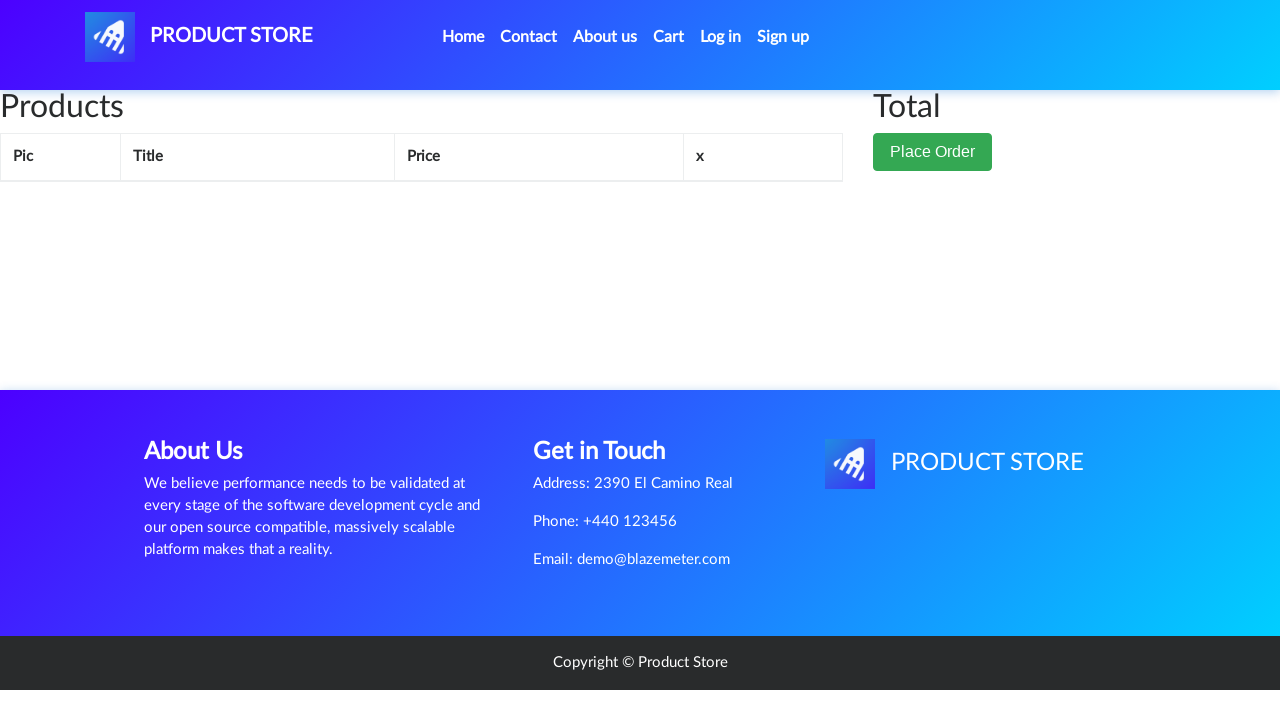

Located product in cart table
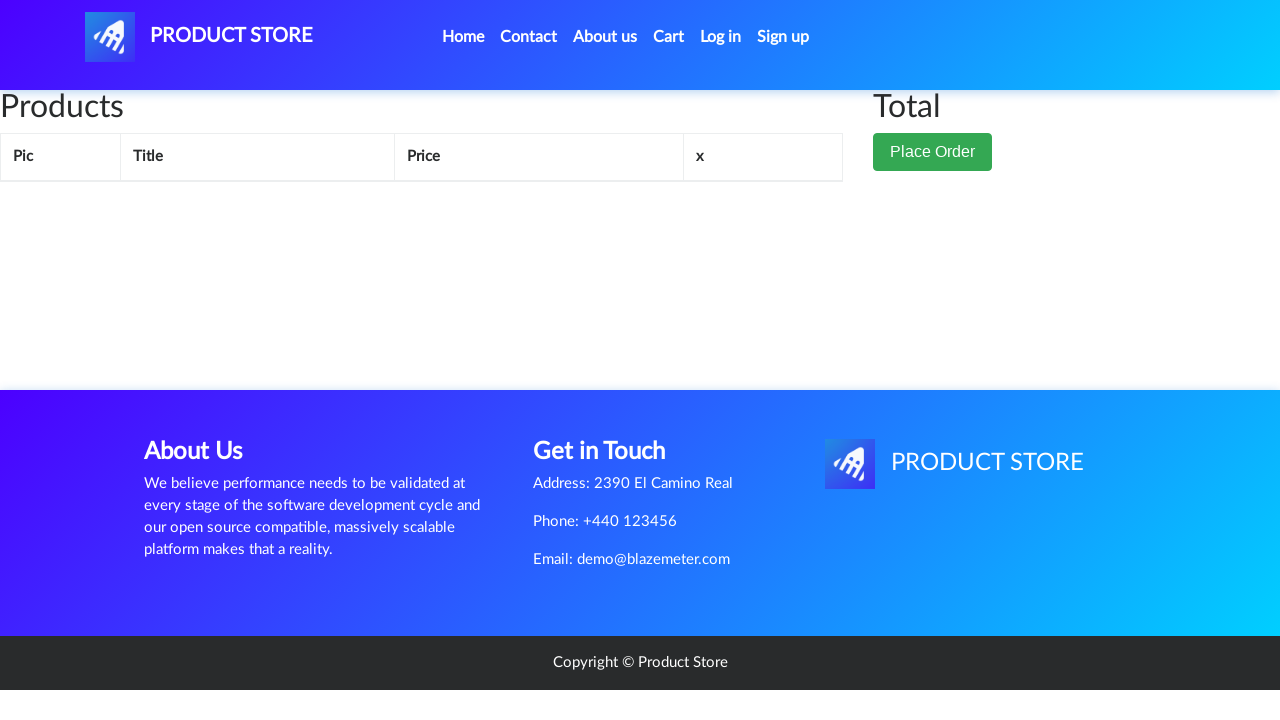

Verified product 'Samsung galaxy s6' is correctly displayed in cart
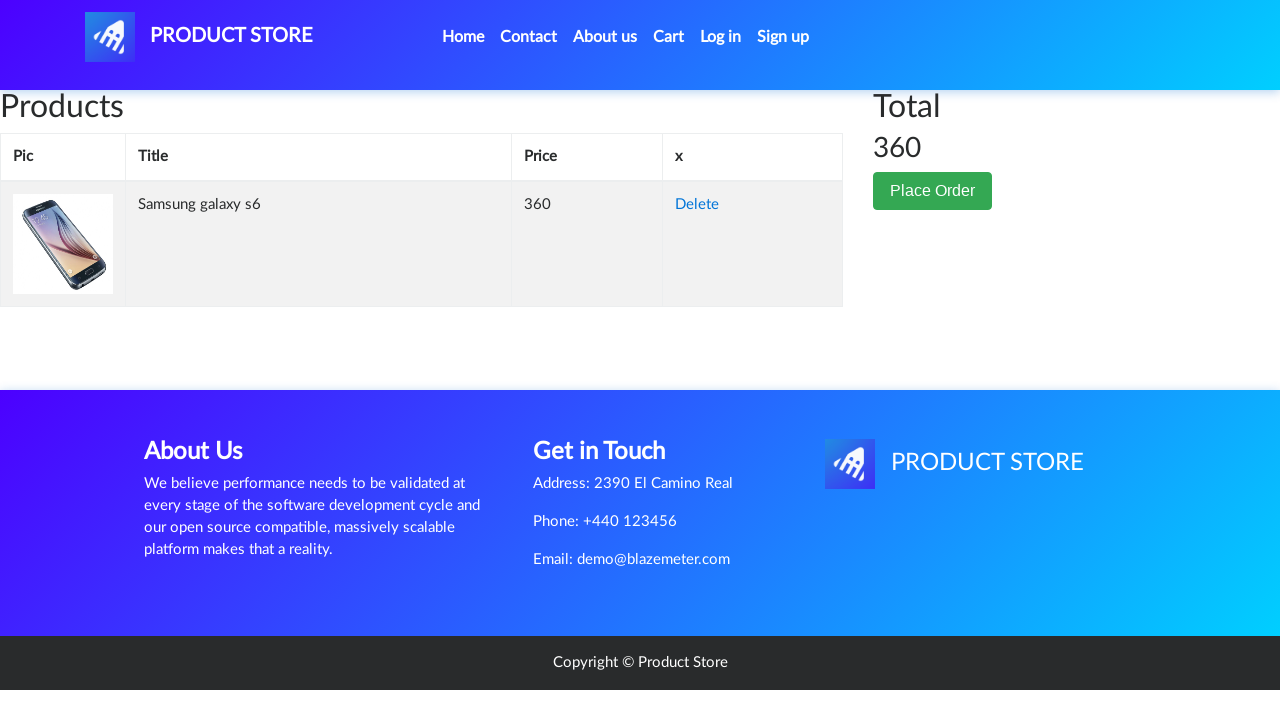

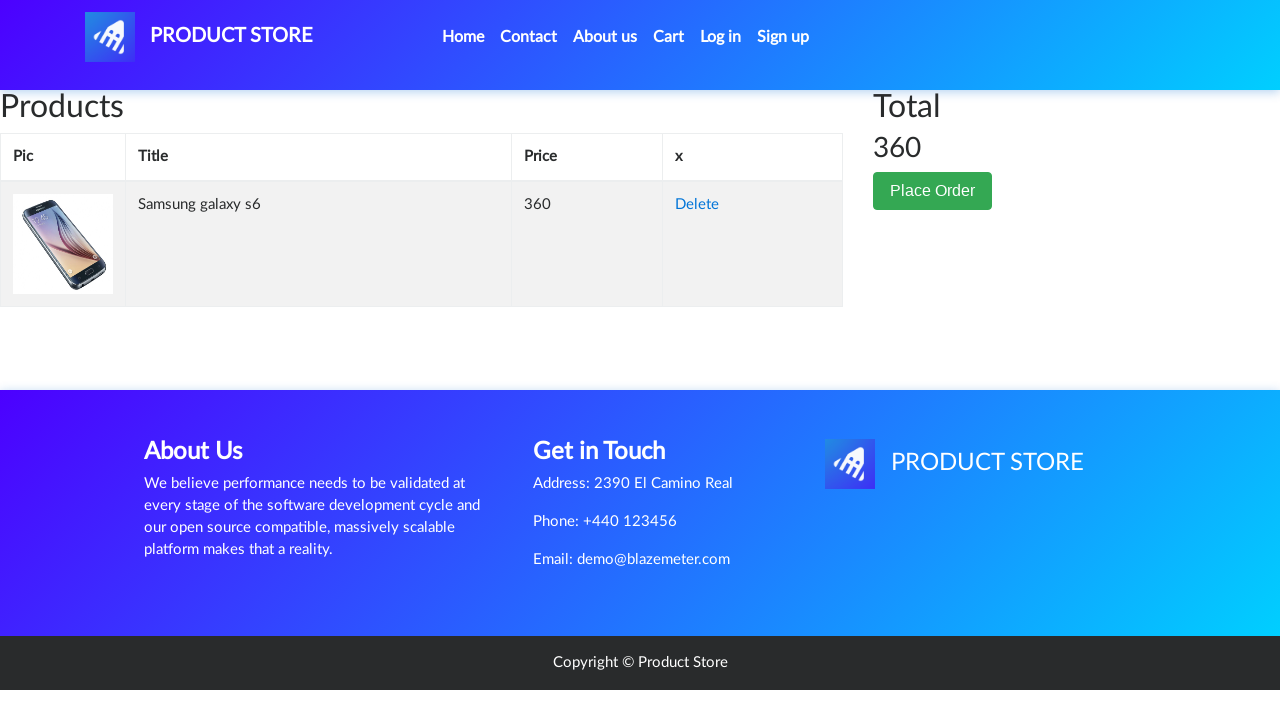